Tests the search functionality of a web table by entering a search term, verifying filtered results, and clearing the search to show all records again.

Starting URL: https://demoqa.com/webtables

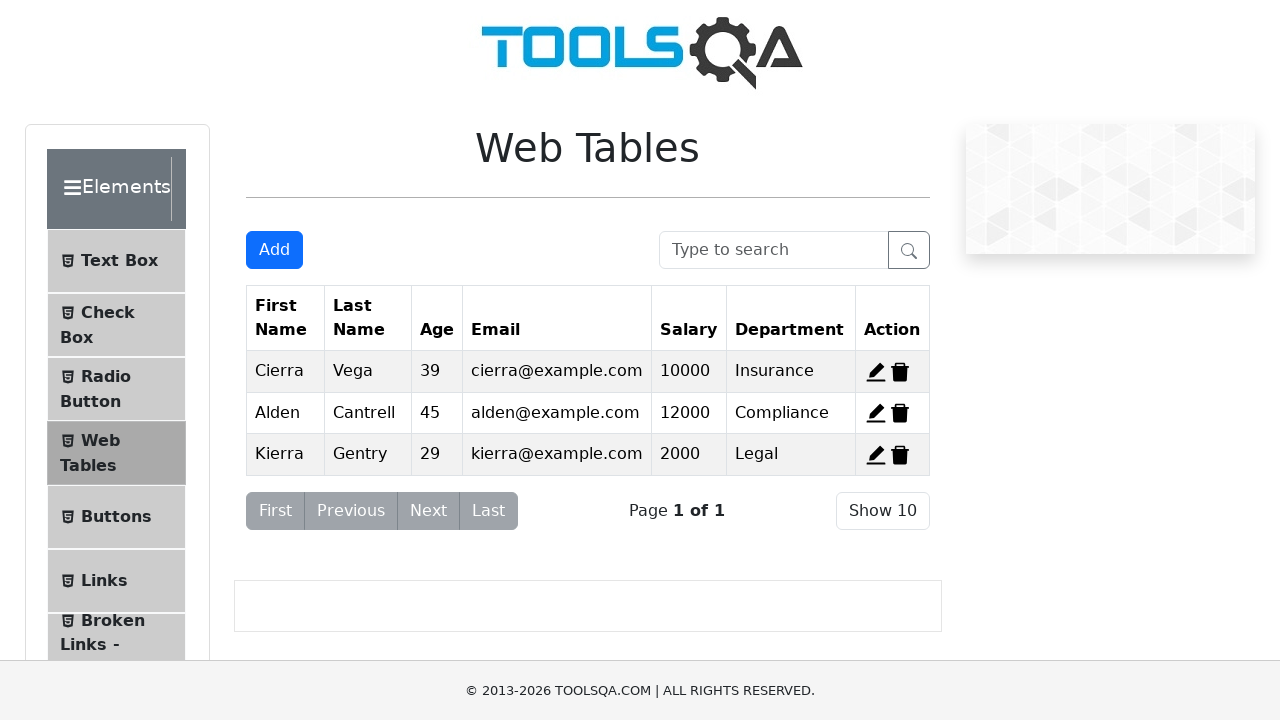

Entered search term 'Cierra' in search box on #searchBox
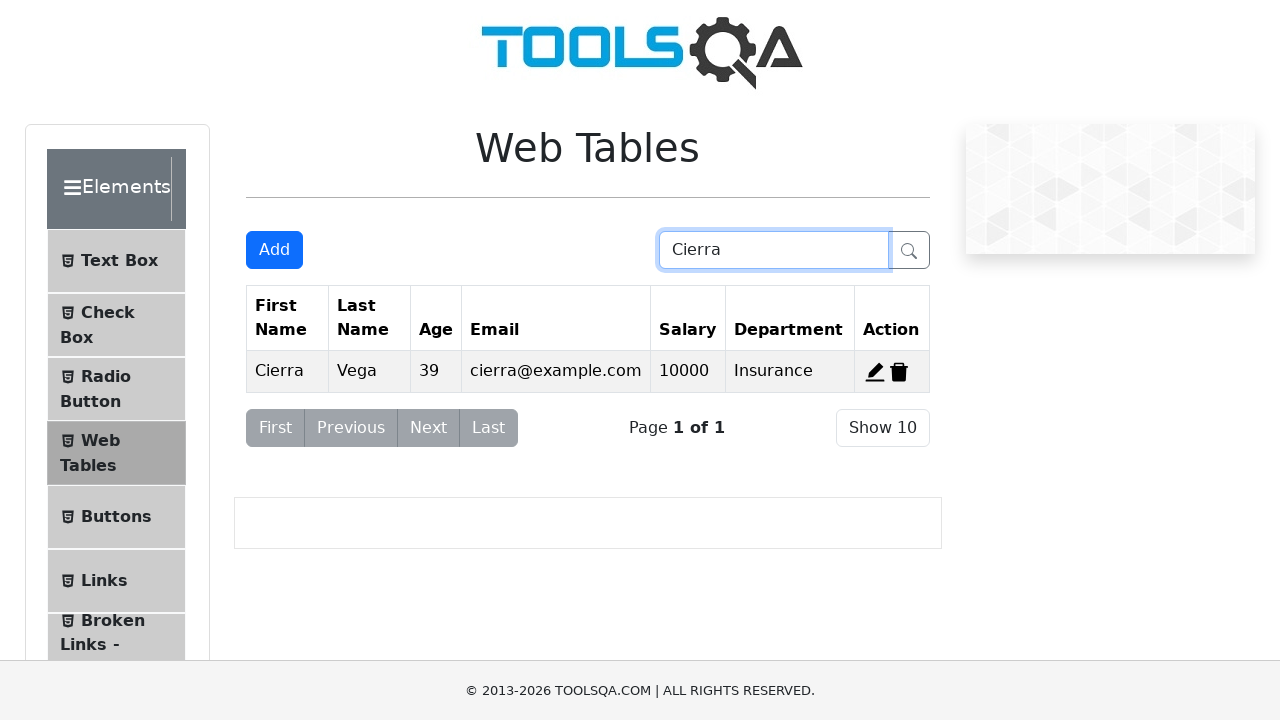

Waited for search results to filter
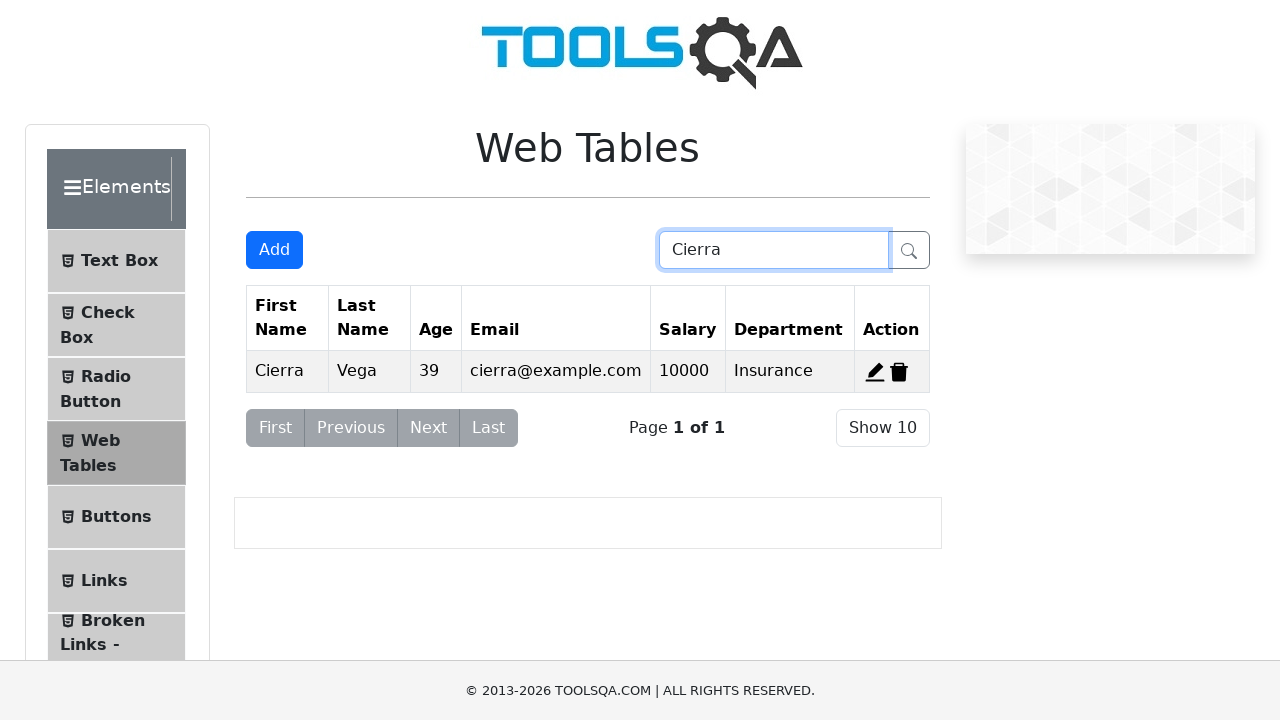

Verified filtered search result 'Vega' is visible
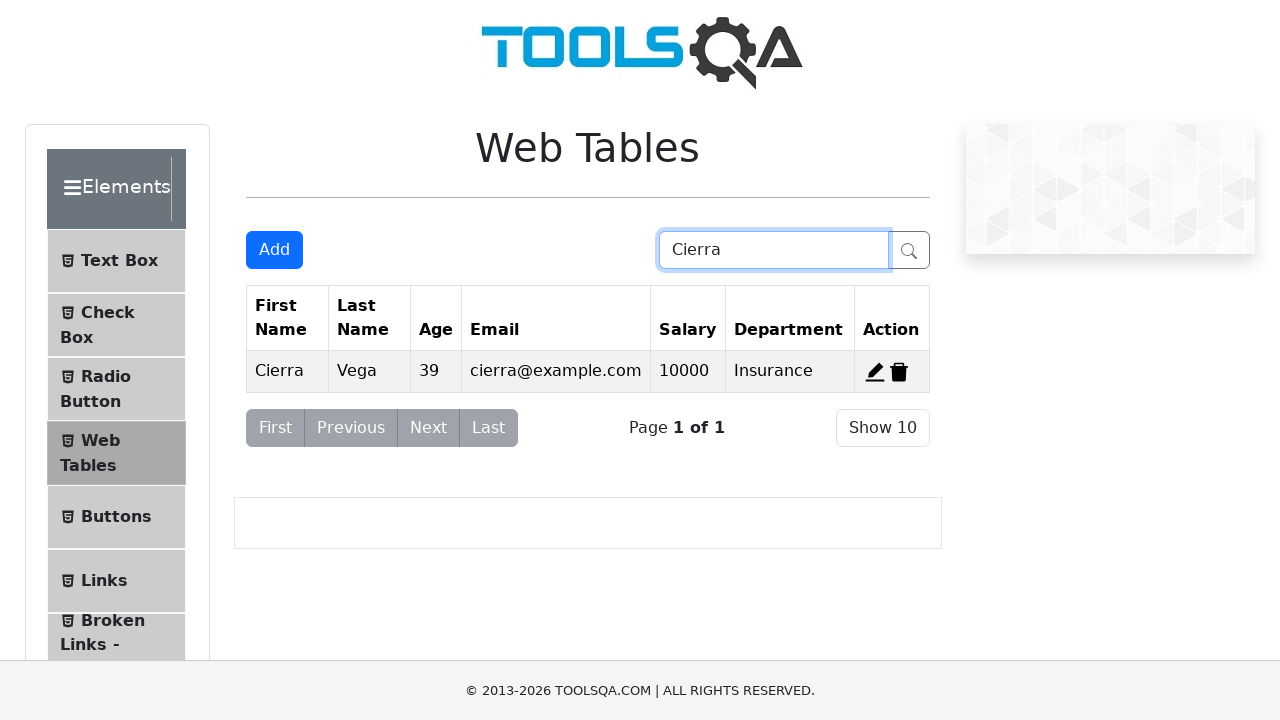

Cleared search box on #searchBox
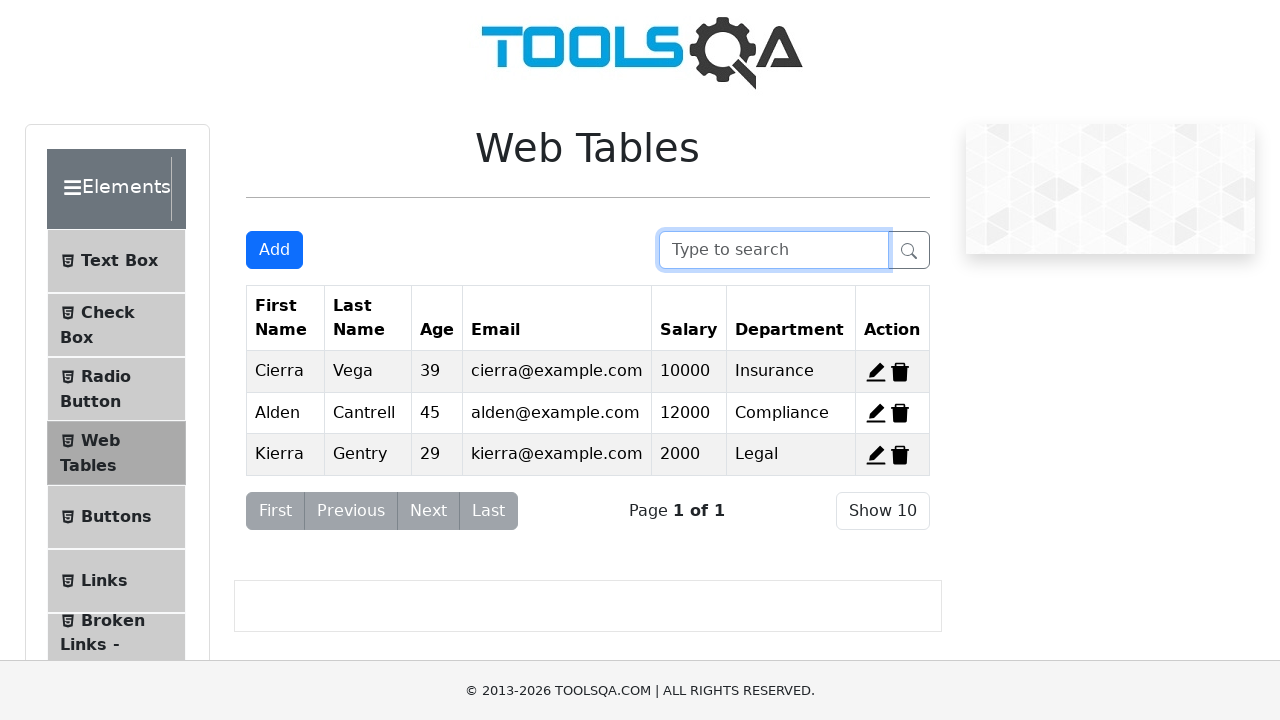

Waited for results to refresh after clearing search
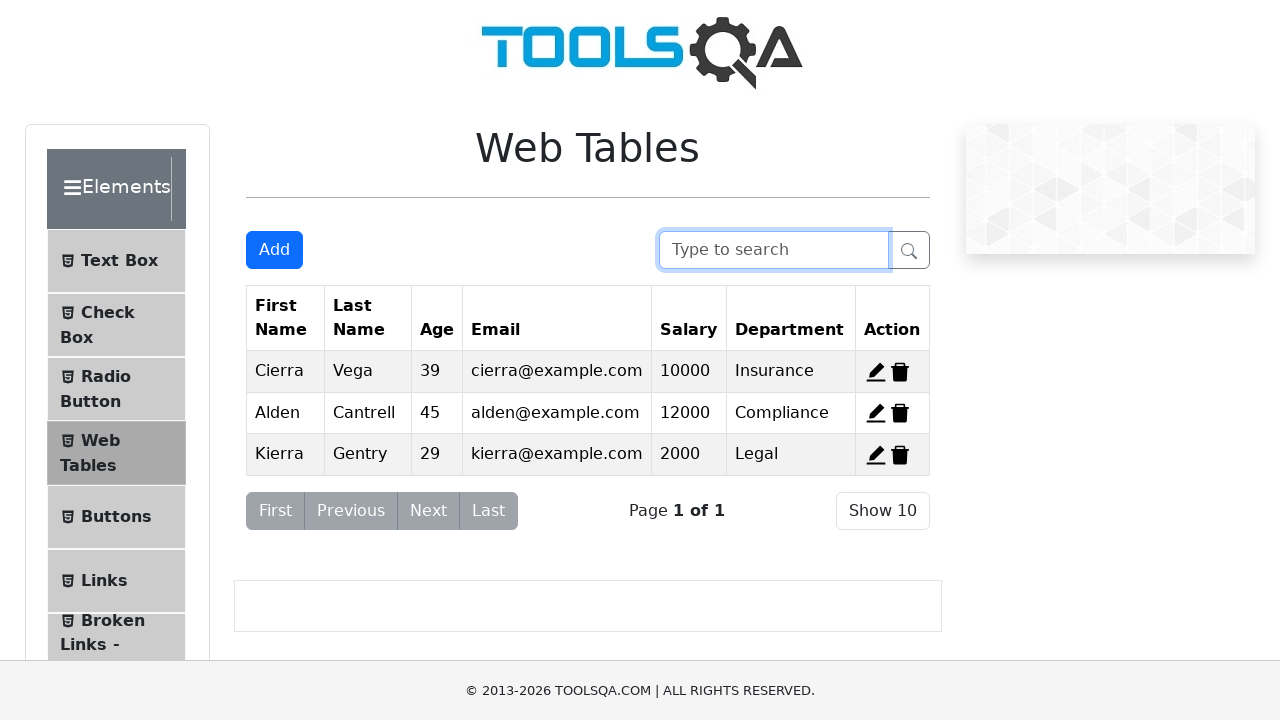

Verified 'Vega' record is visible
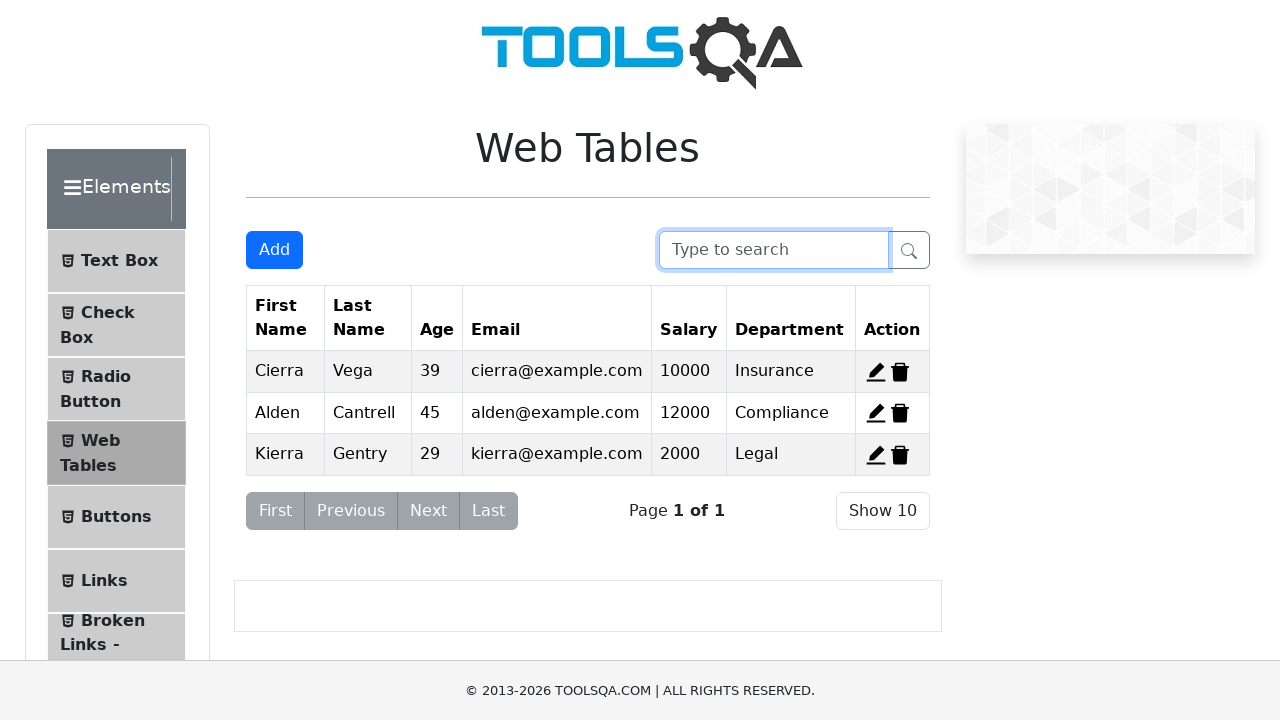

Verified 'Cantrell' record is visible
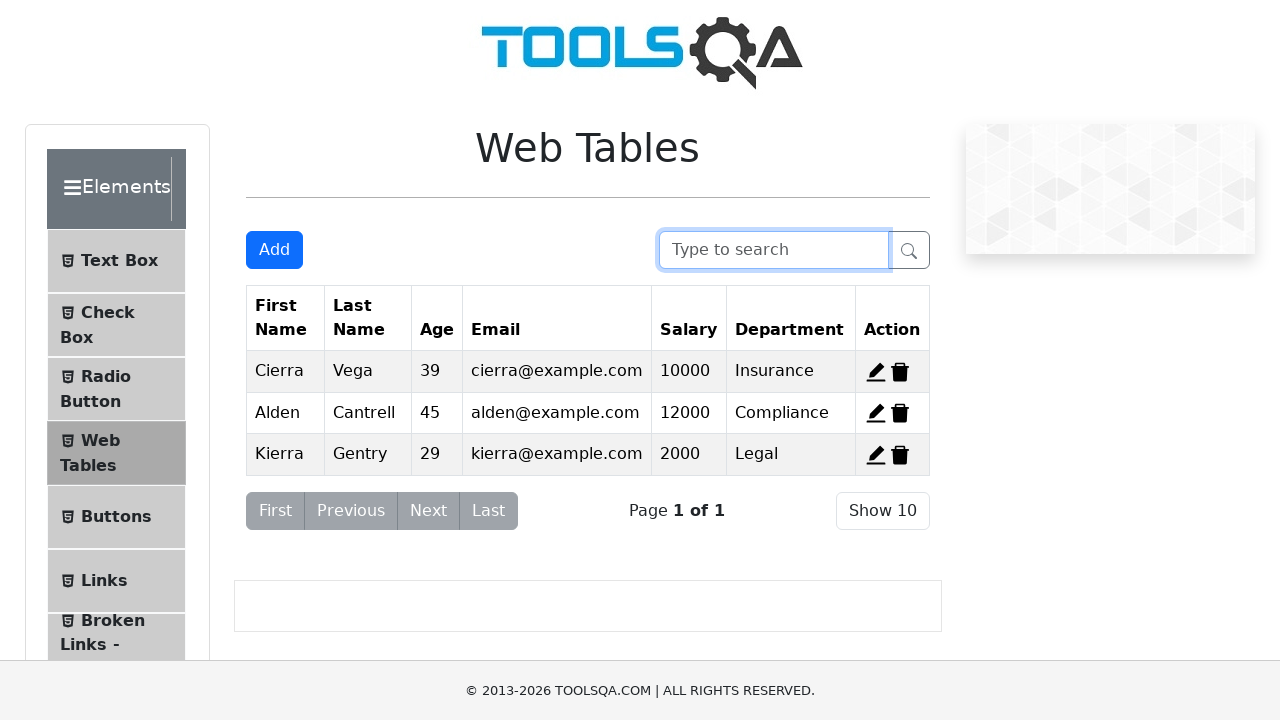

Verified 'Gentry' record is visible
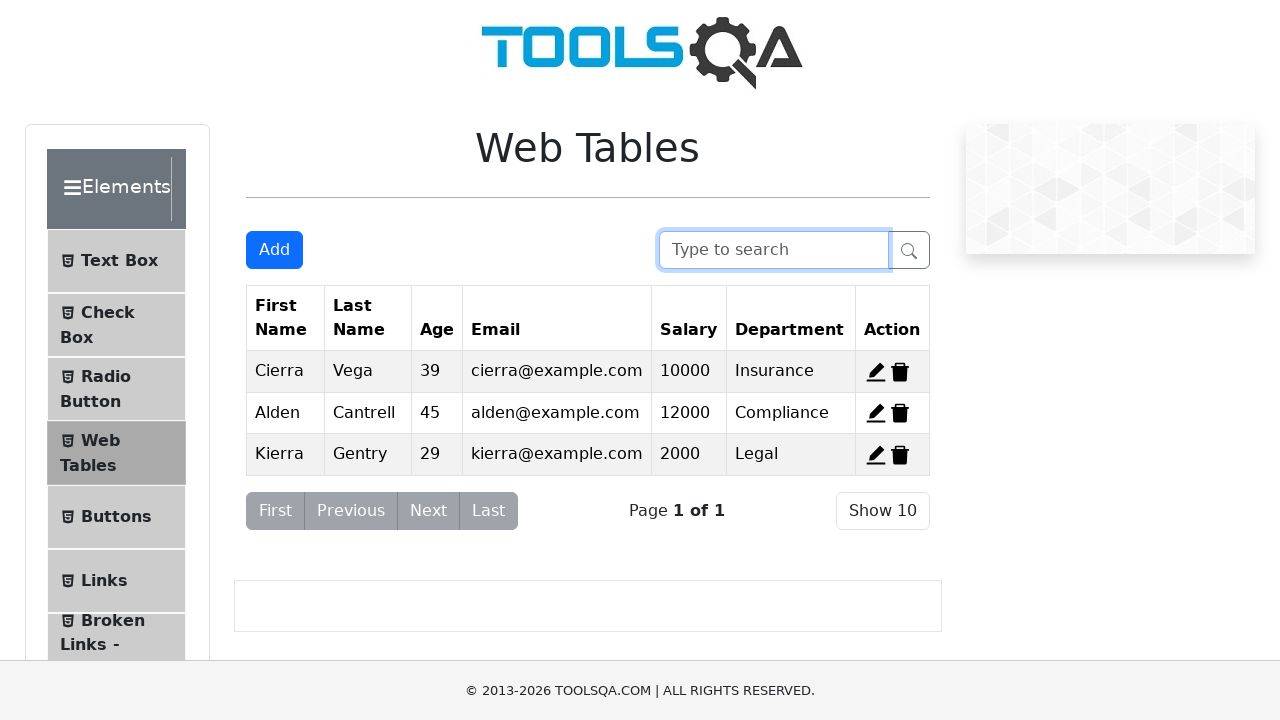

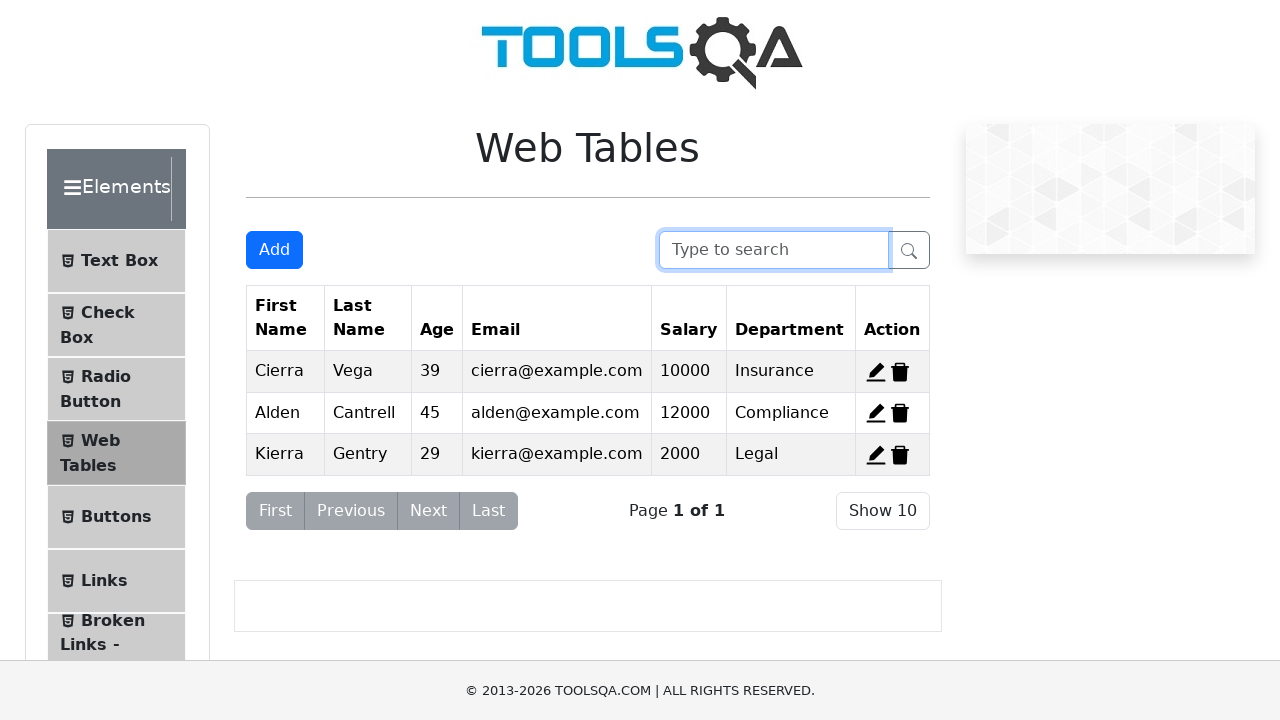